Tests scroll functionality on the Selenium website by scrolling down 500 pixels and then scrolling back up 500 pixels

Starting URL: https://www.selenium.dev/

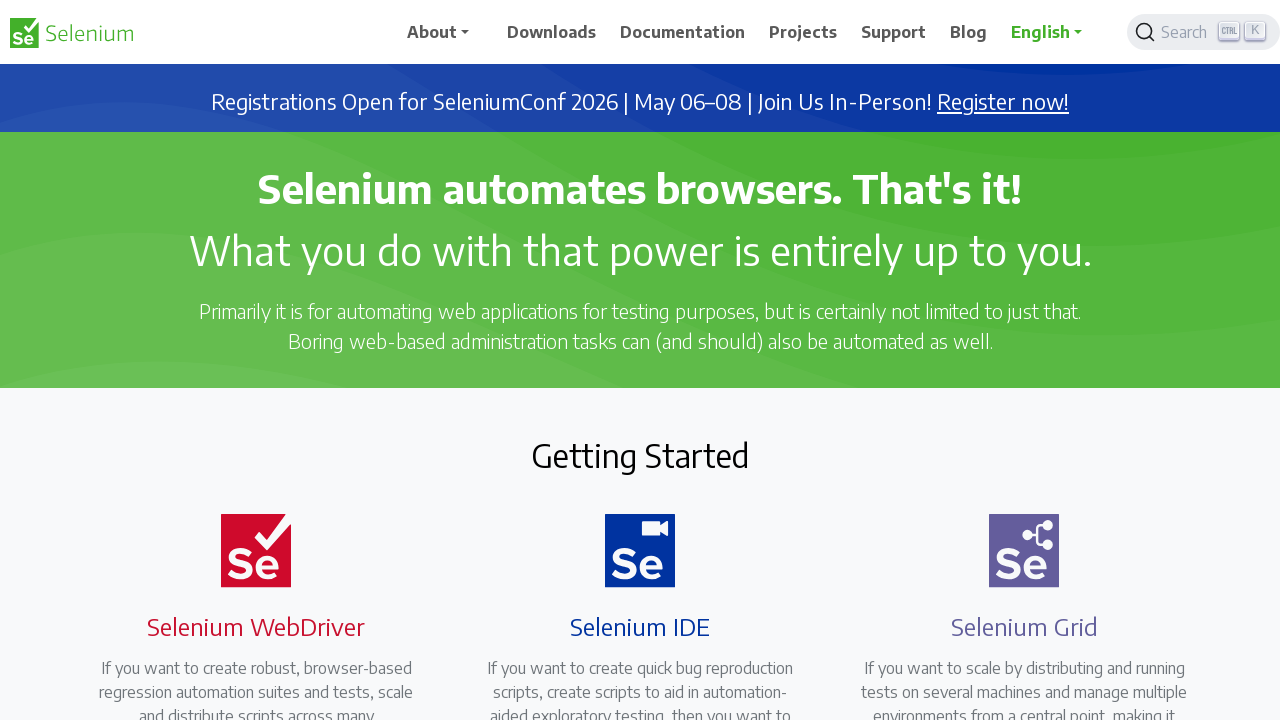

Scrolled down 500 pixels on Selenium website
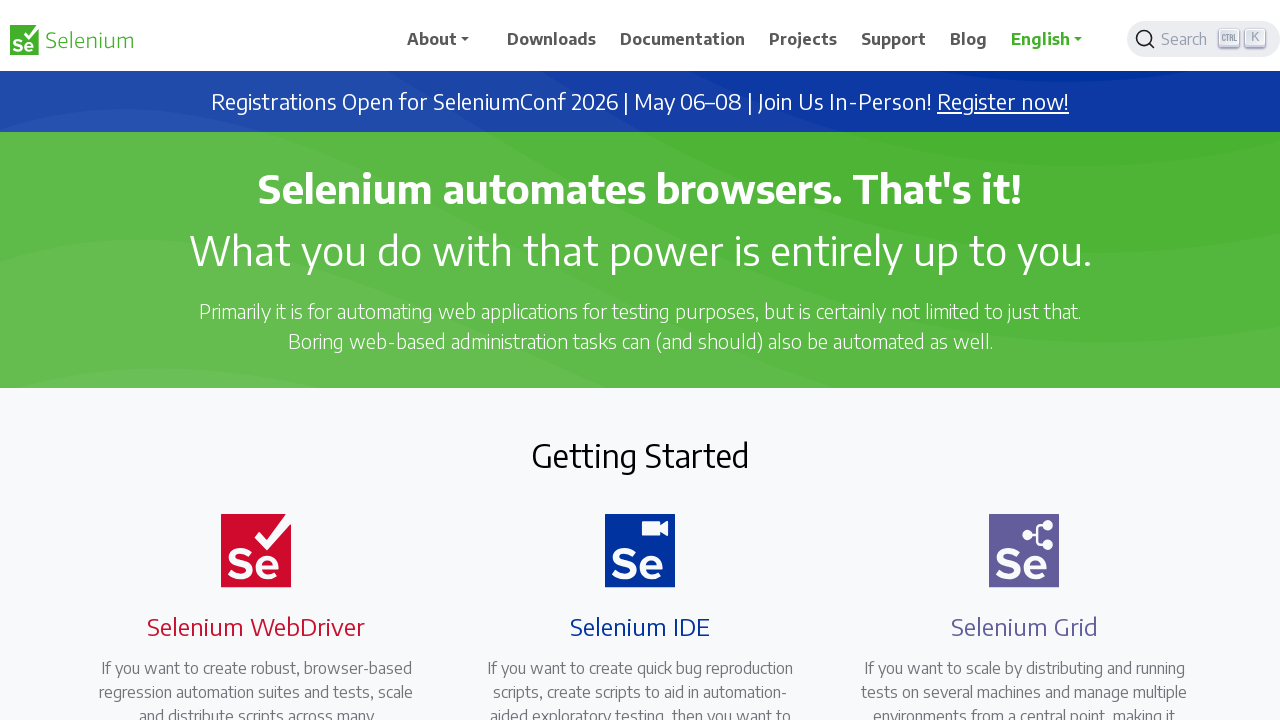

Waited 2 seconds for scroll to complete
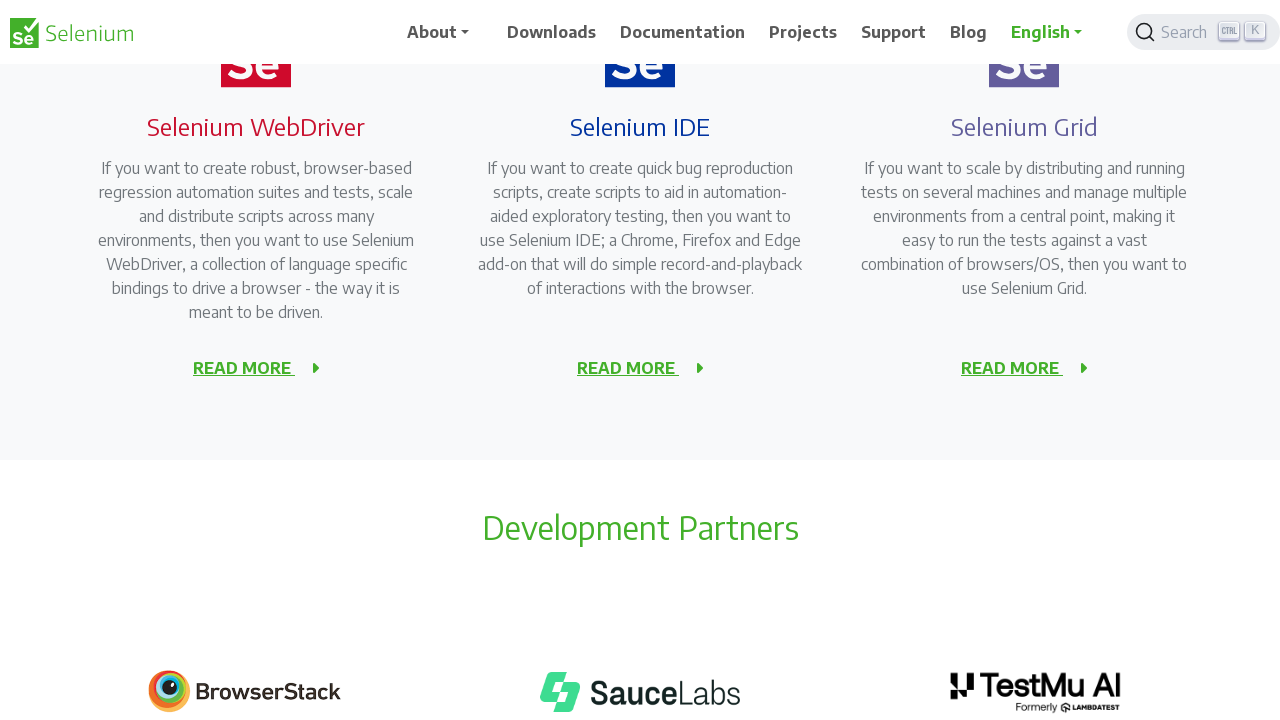

Scrolled back up 500 pixels to original position
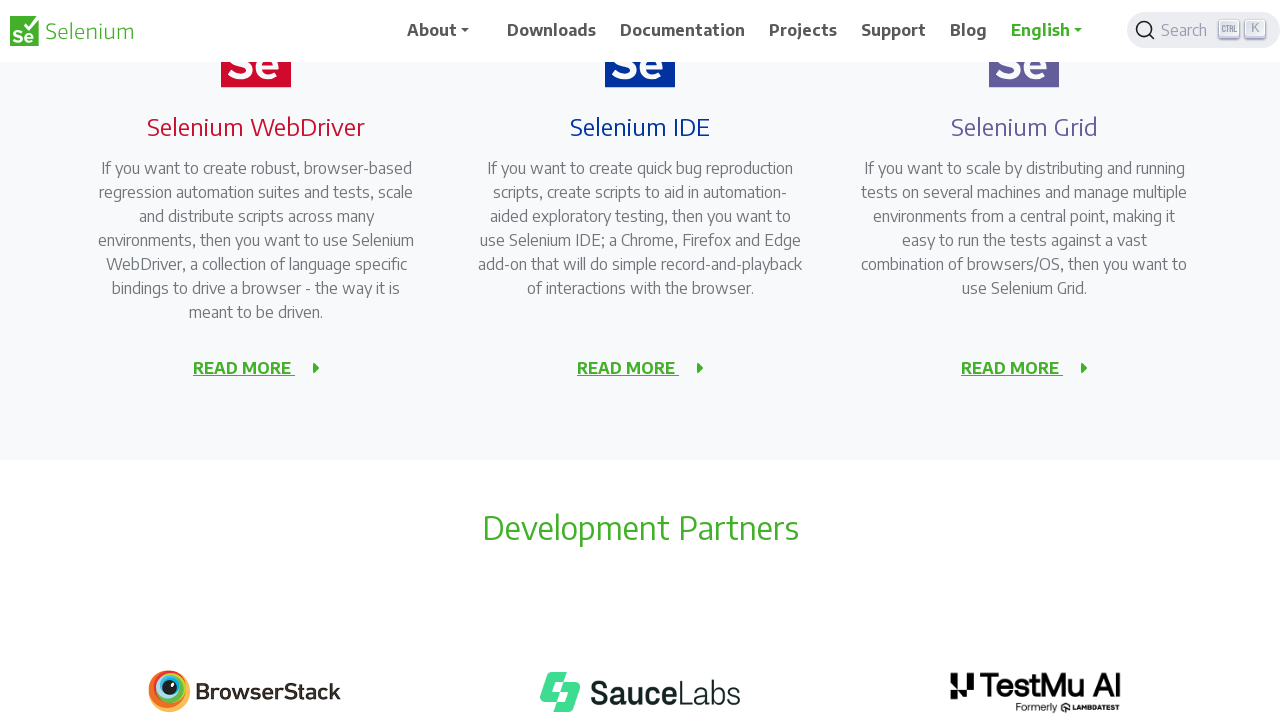

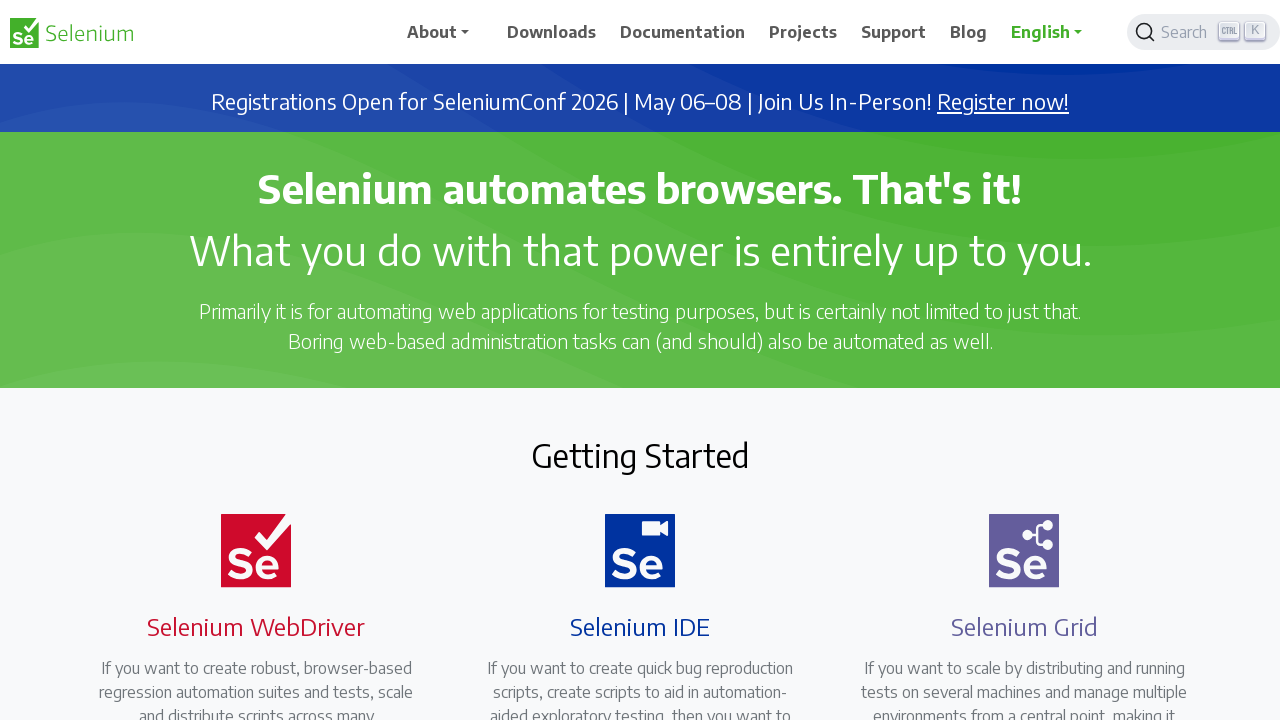